Navigates to PeopleNTech website and maximizes the browser window

Starting URL: https://peoplentech.com/

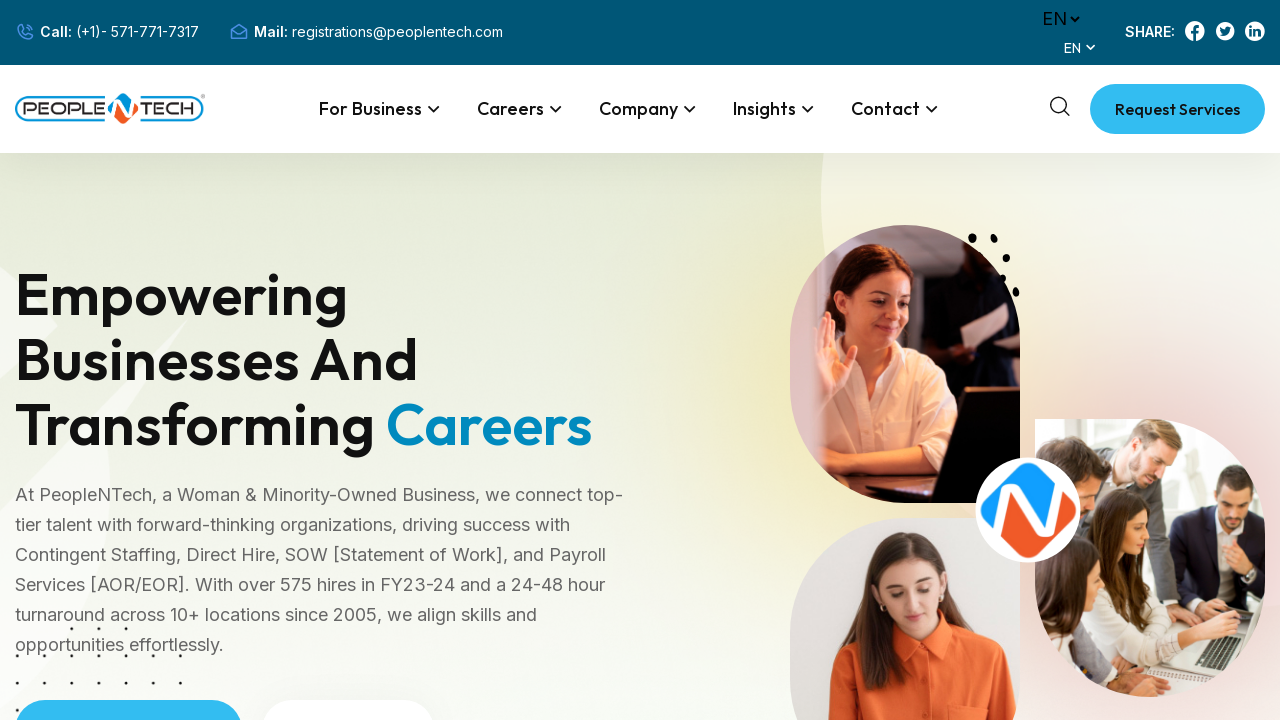

Set viewport size to 1920x1080
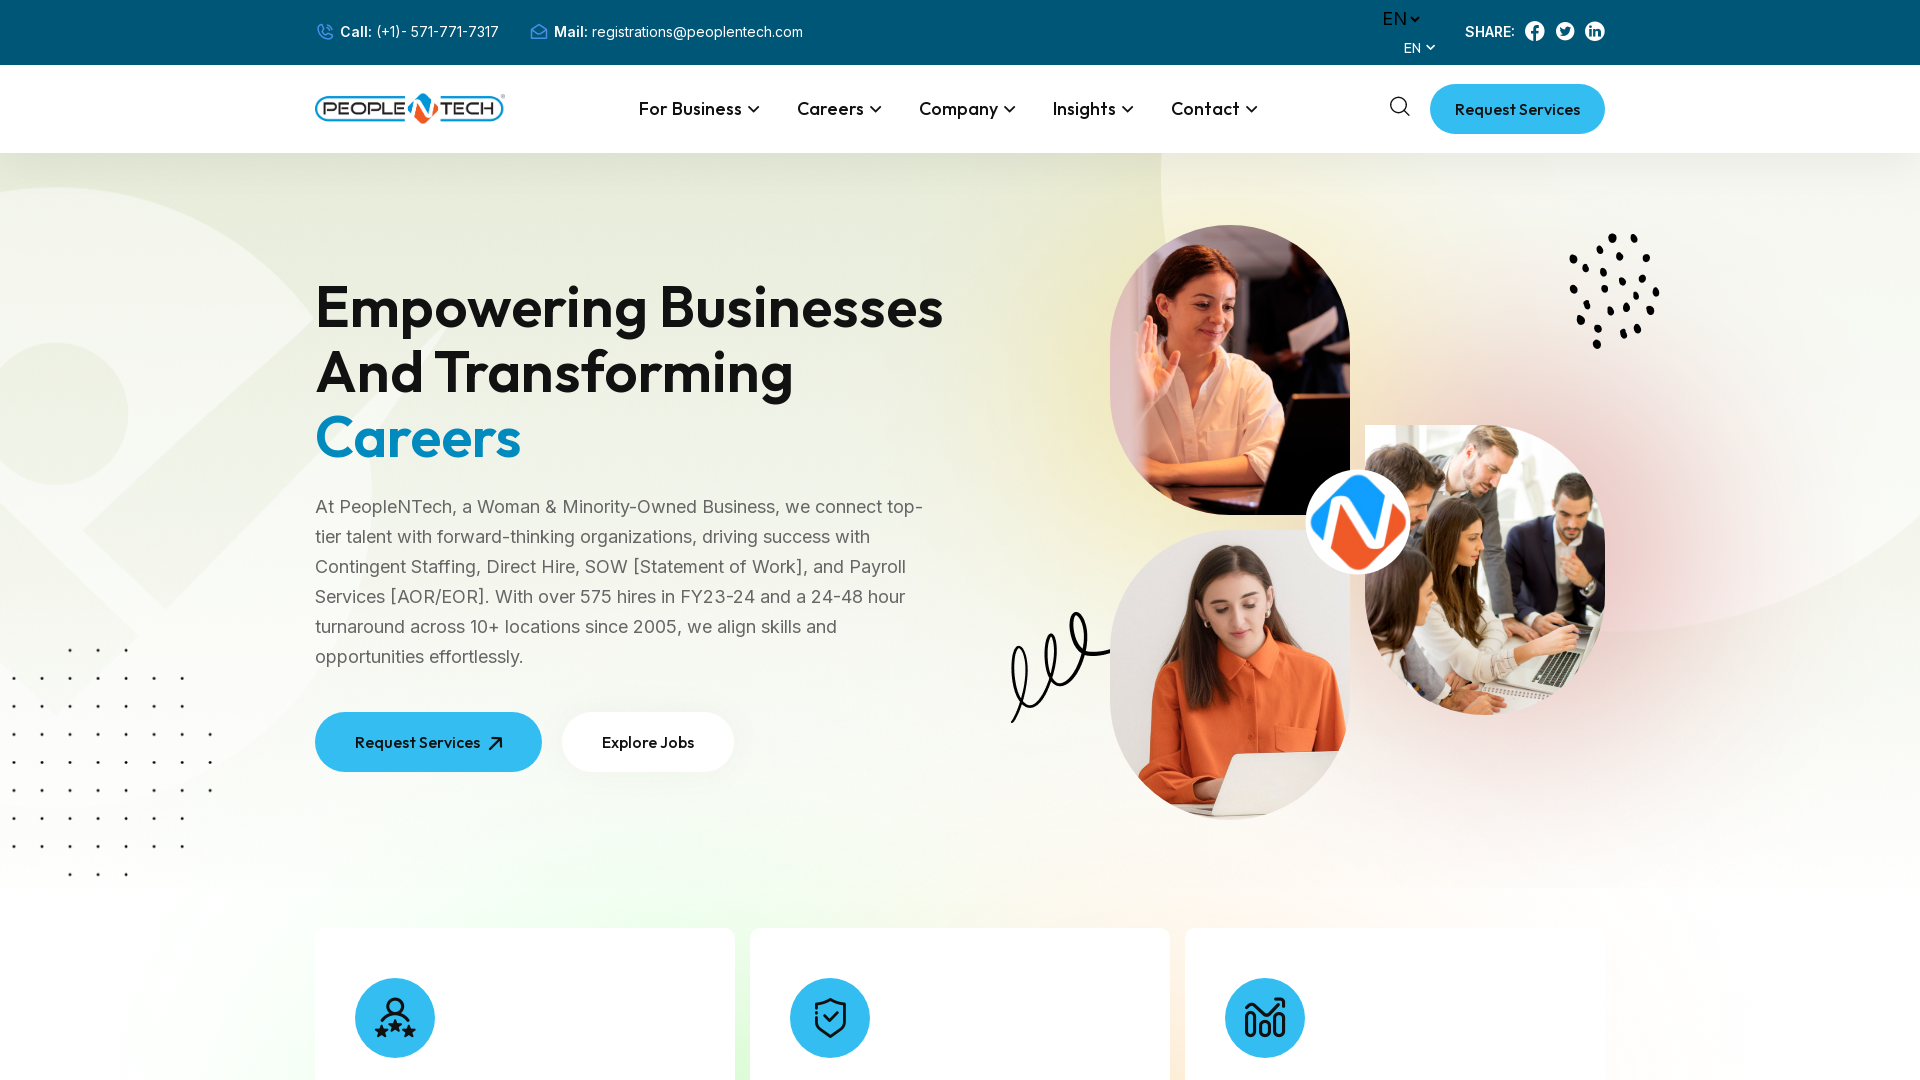

Page loaded with domcontentloaded state
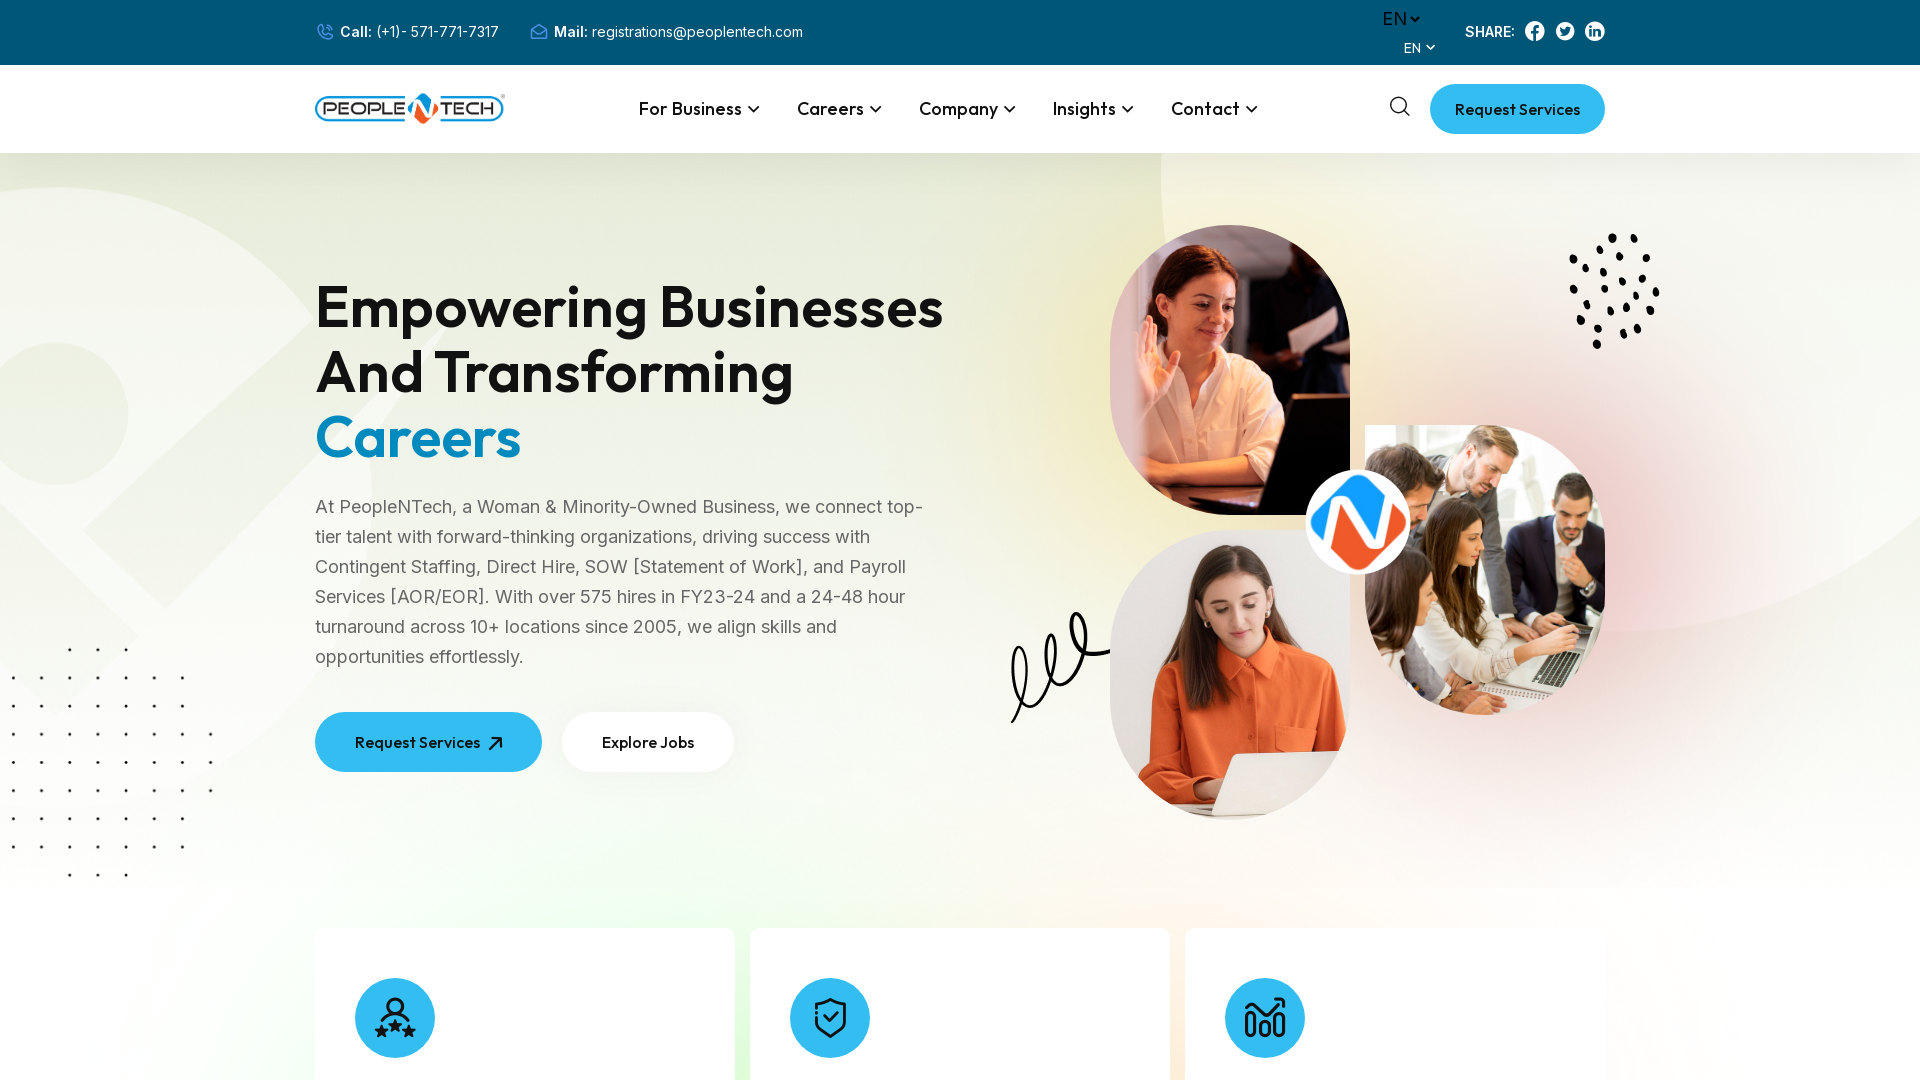

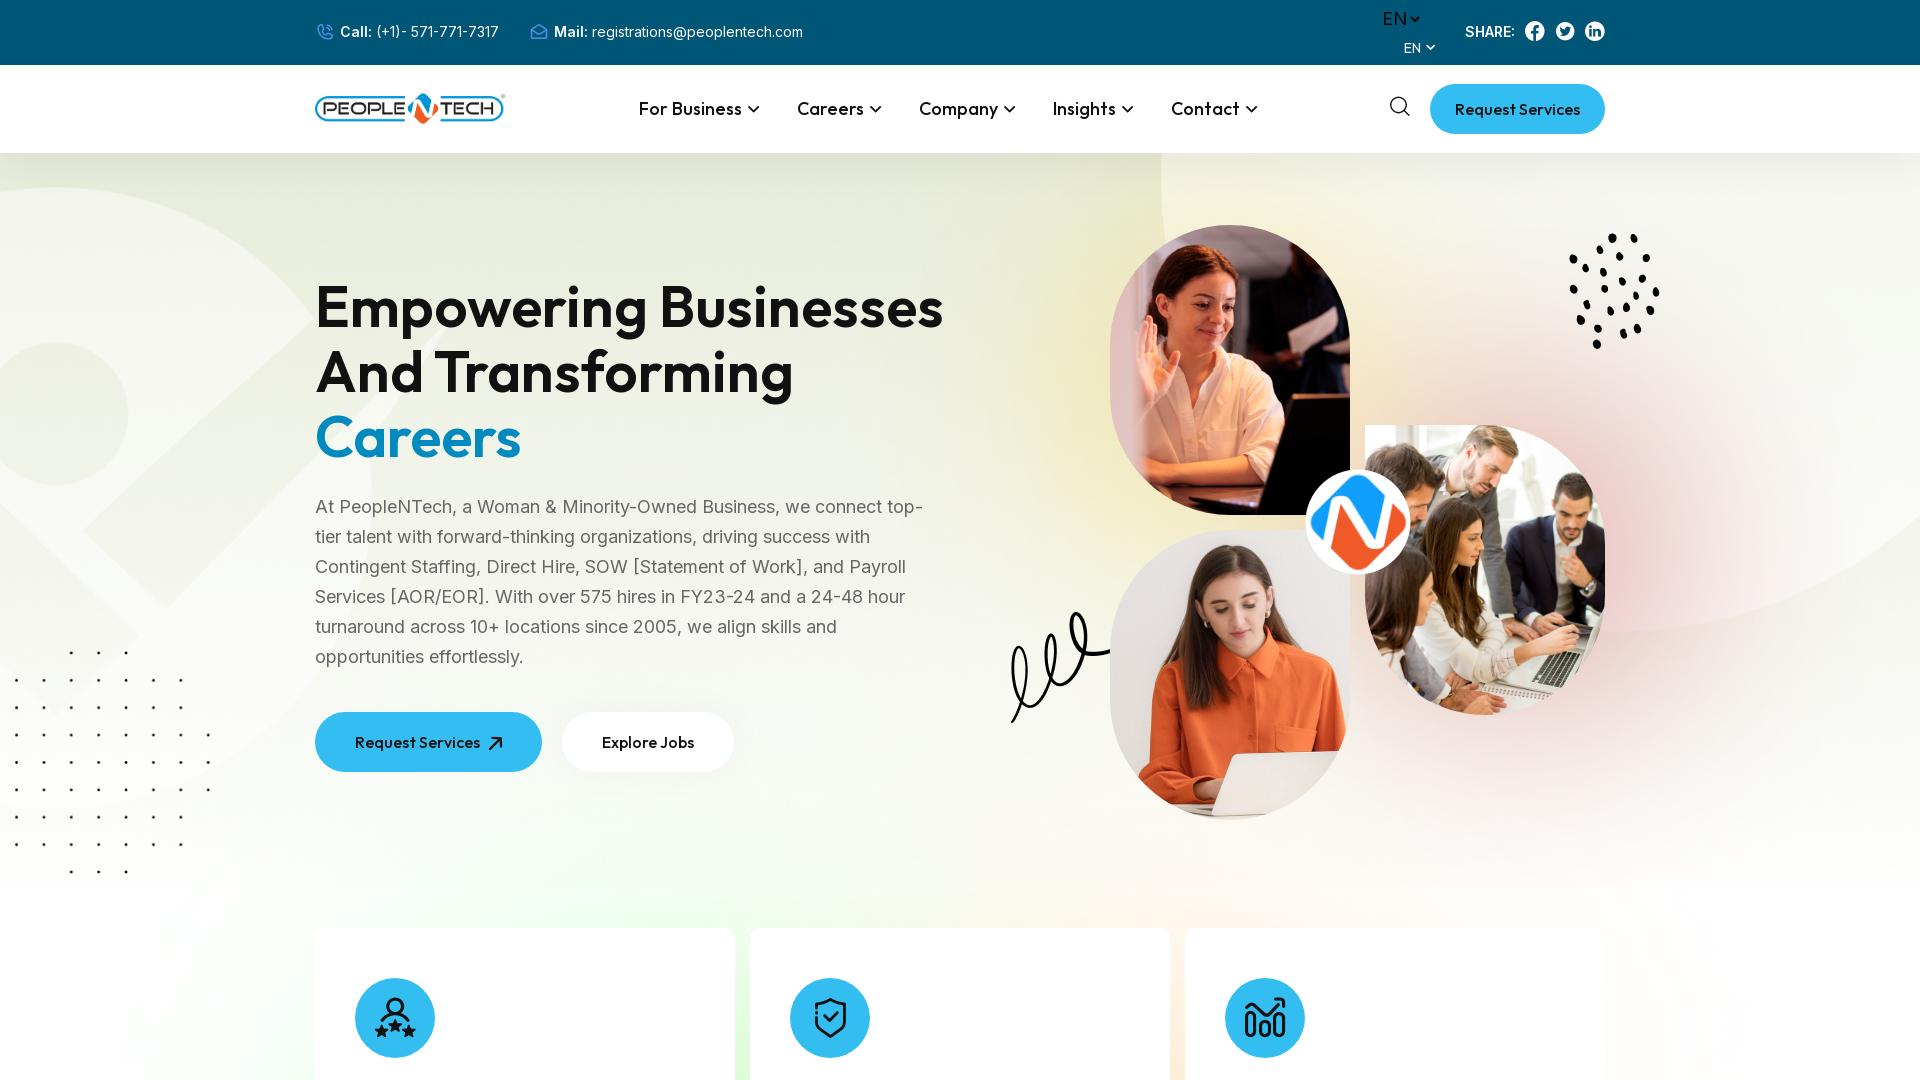